Tests the user registration form on BlazeDemo by filling in name, company, email, and password fields, then submitting the form.

Starting URL: https://blazedemo.com/register

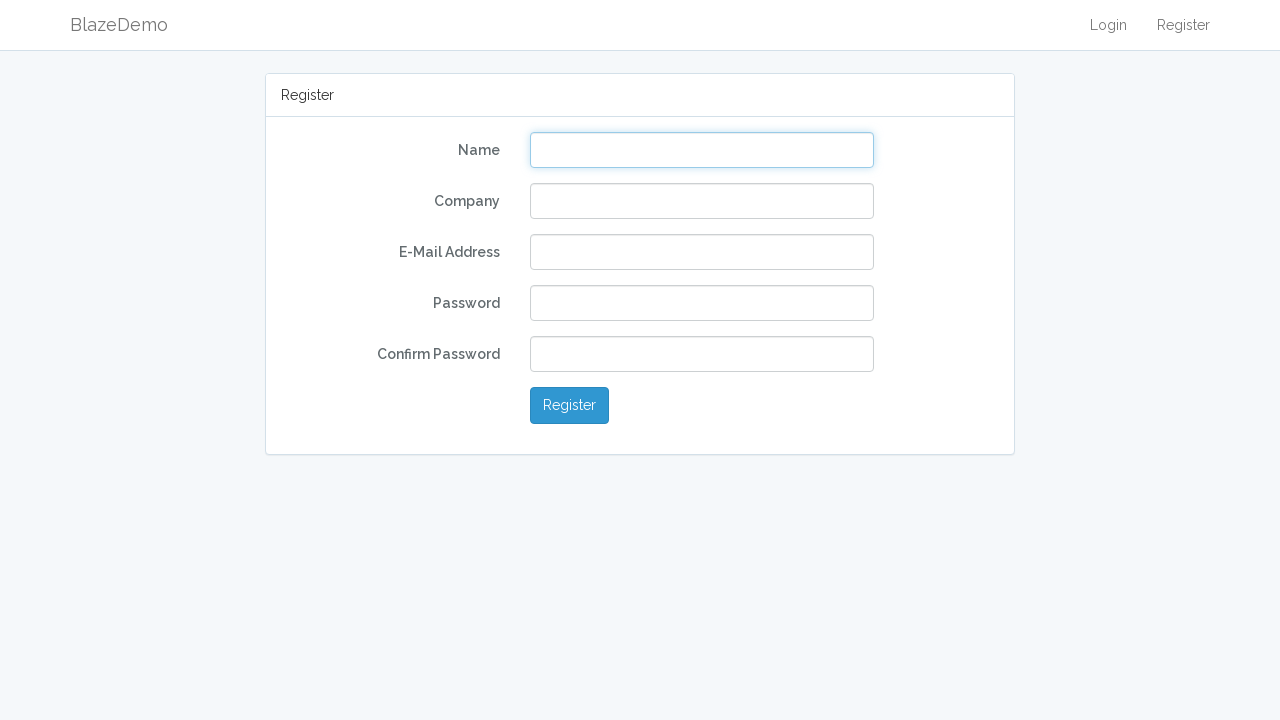

Filled name field with 'neenu' on input[name='name']
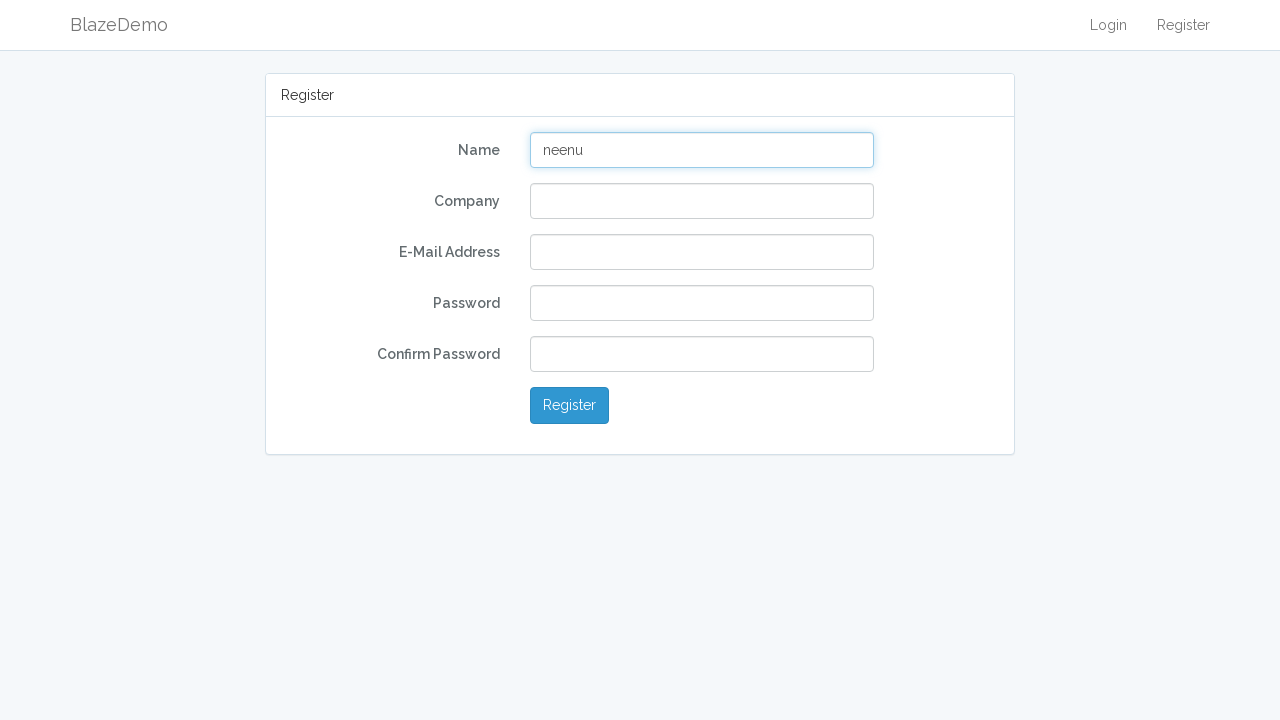

Filled company field with 'luminar' on input[name='company']
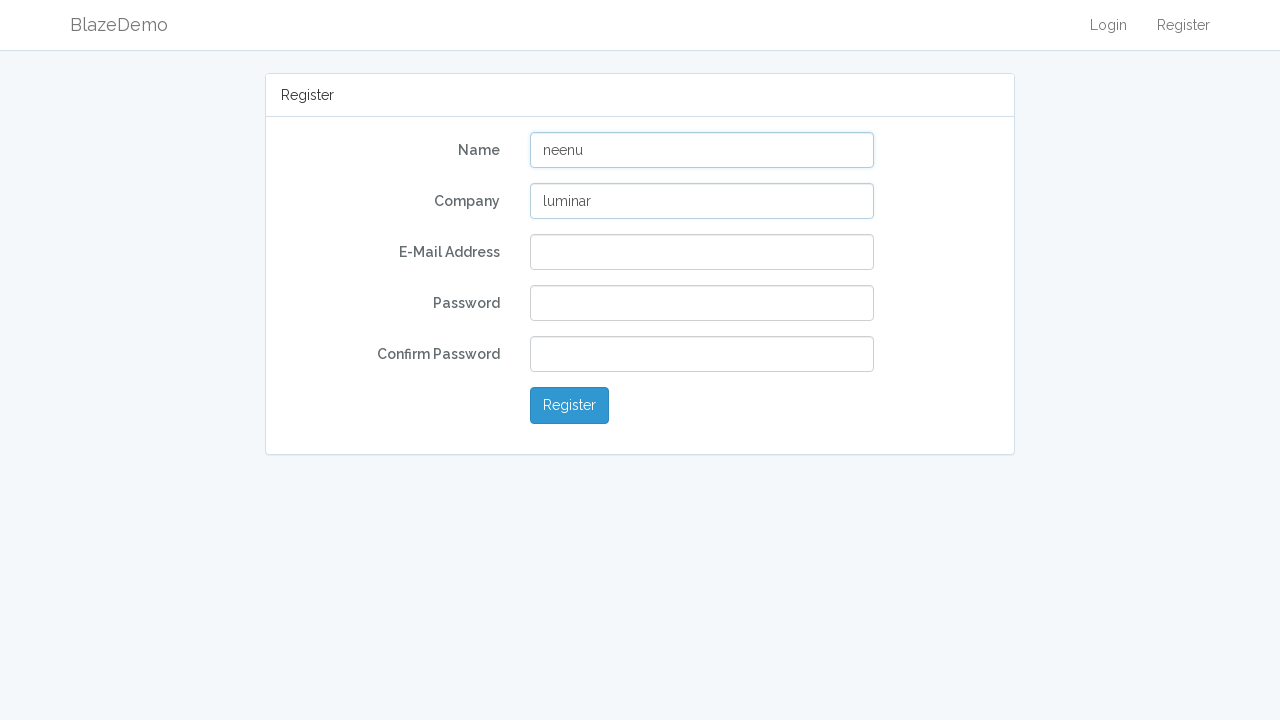

Filled email field with 'neenu123@example.com' on #email
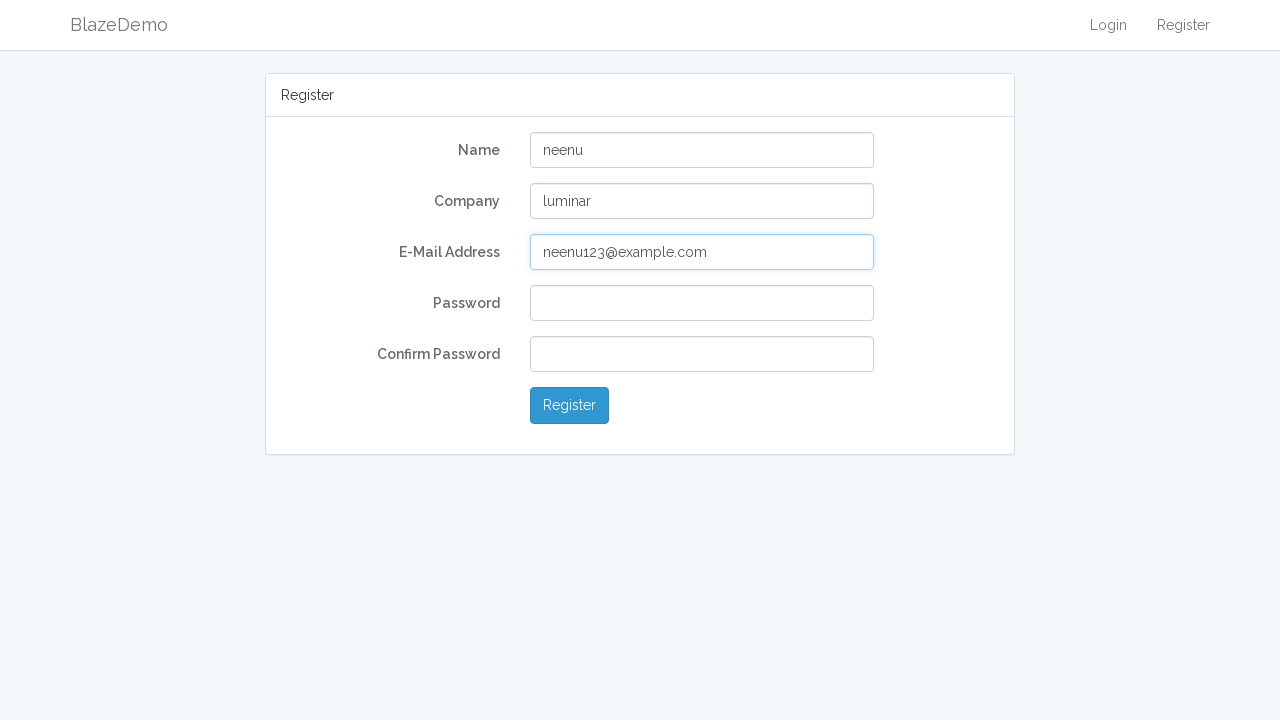

Filled password field on #password
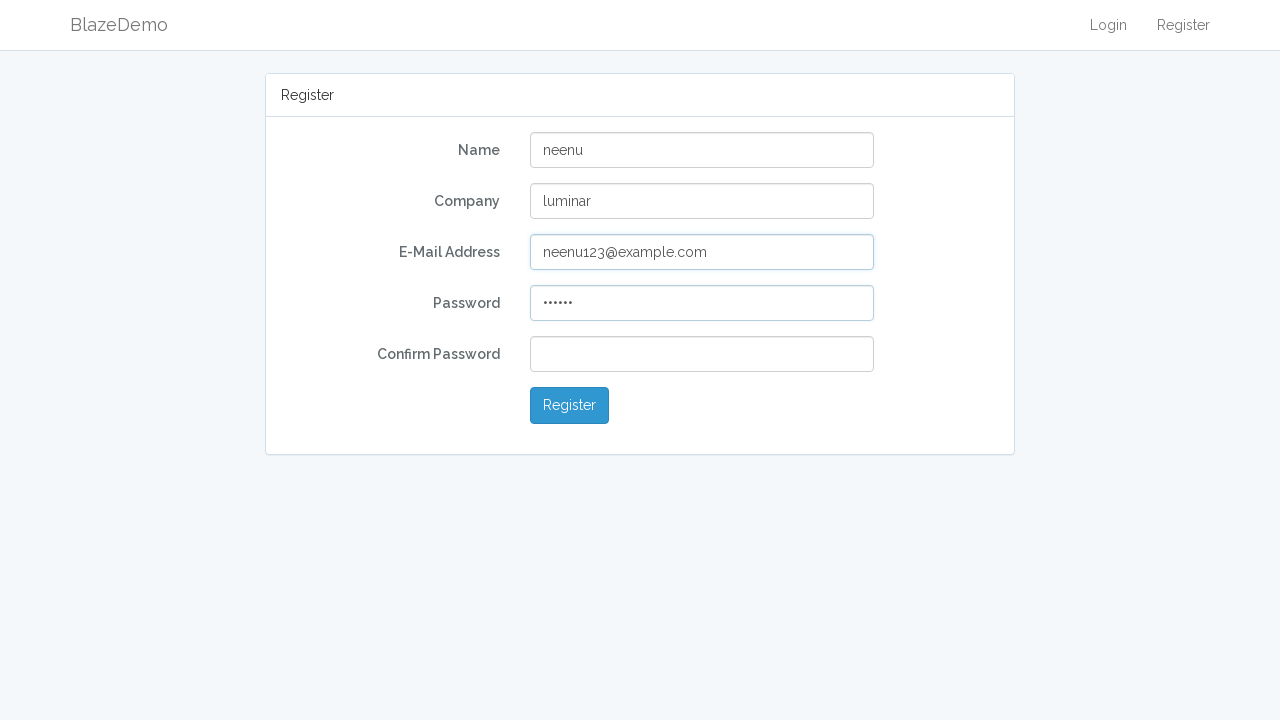

Filled password confirmation field on #password-confirm
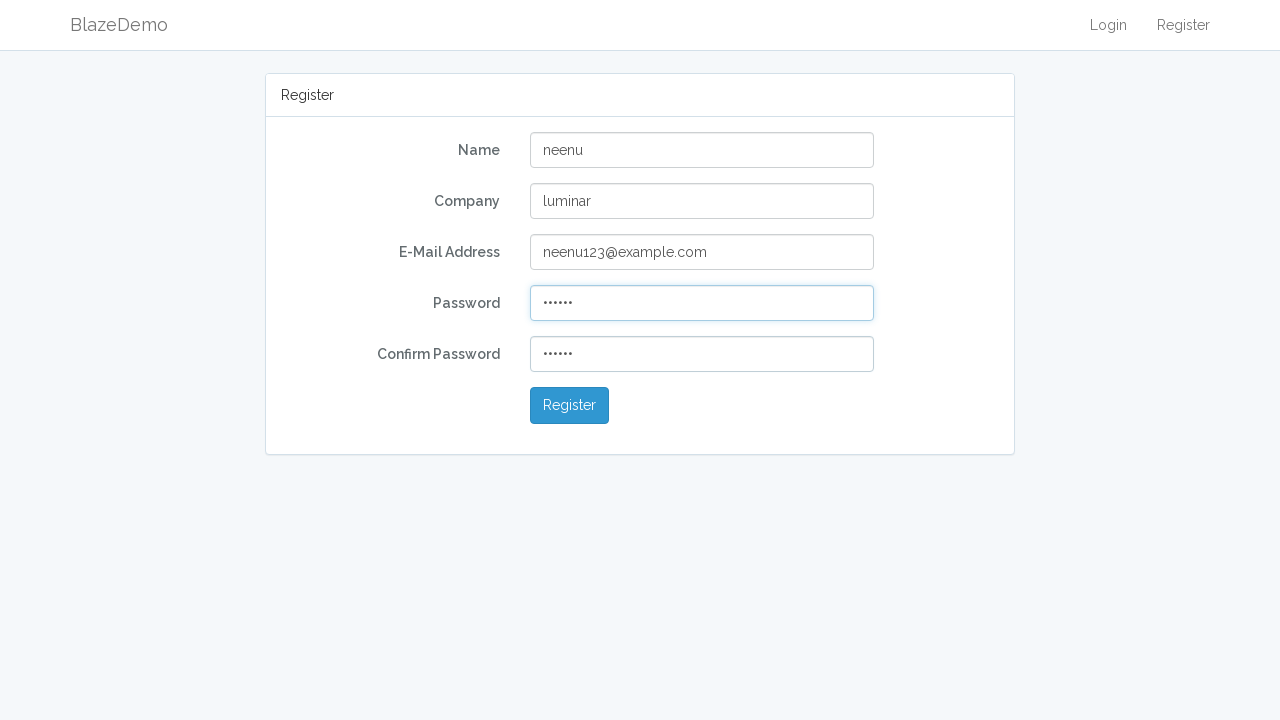

Clicked submit button to complete registration at (570, 406) on button[type='submit']
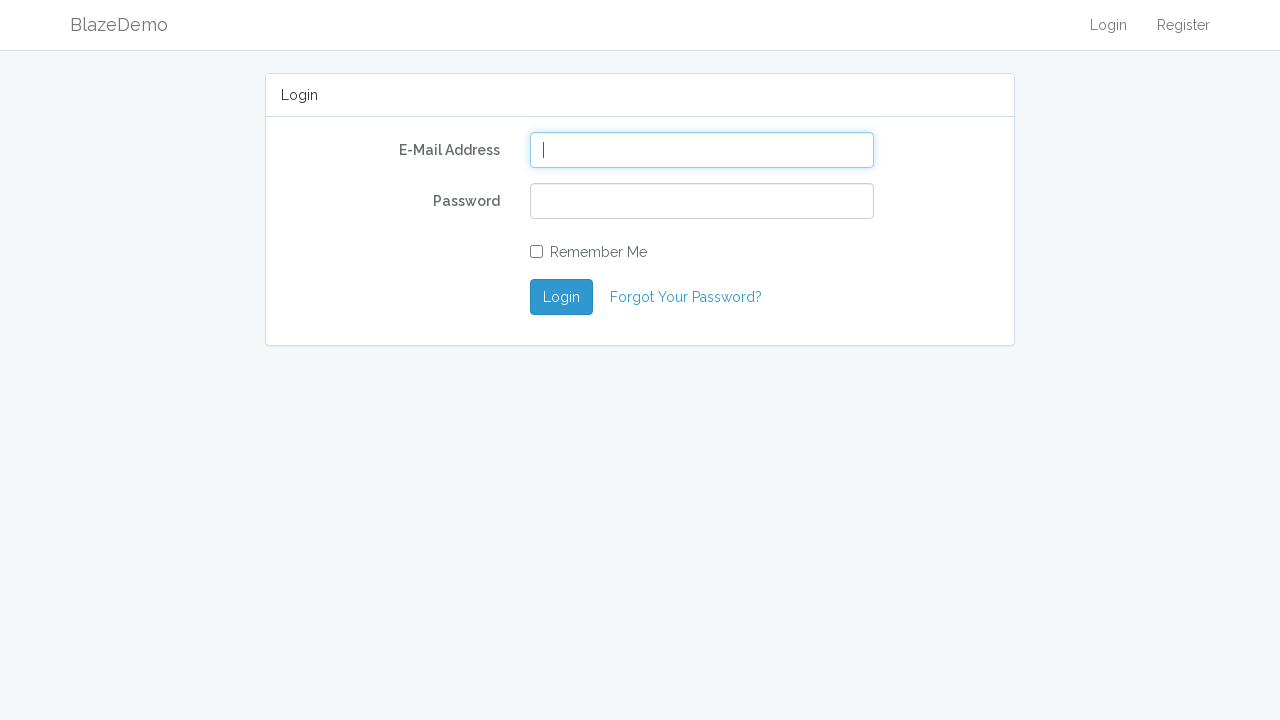

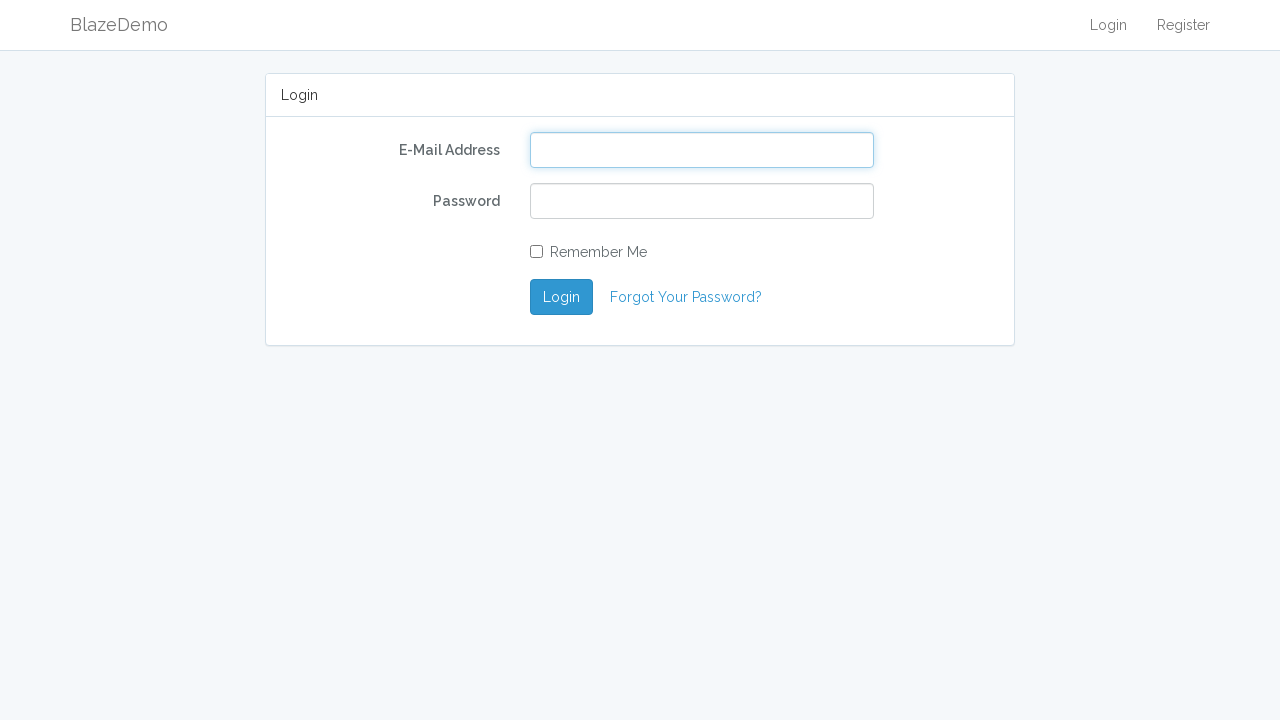